Navigates to VWO app page and clicks on the "Start a free trial" link using partial link text

Starting URL: https://app.vwo.com

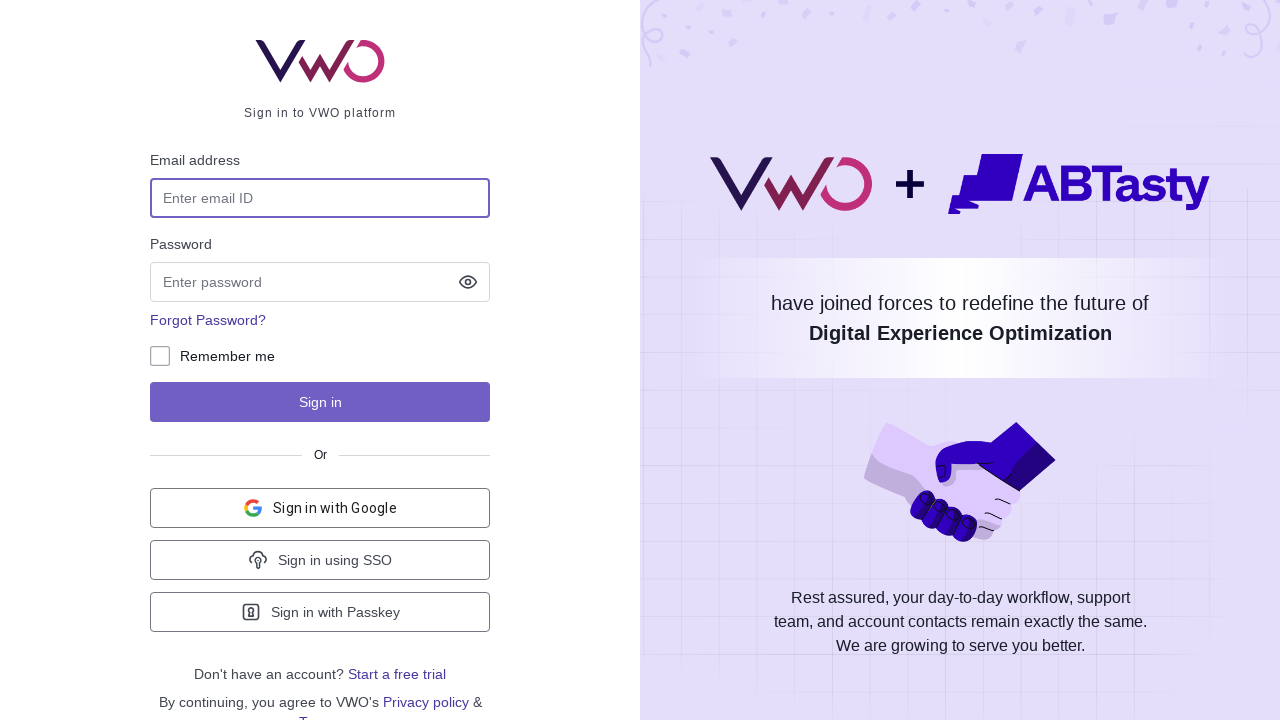

Clicked on 'Start a free trial' link using partial text match at (397, 674) on a:has-text('Start')
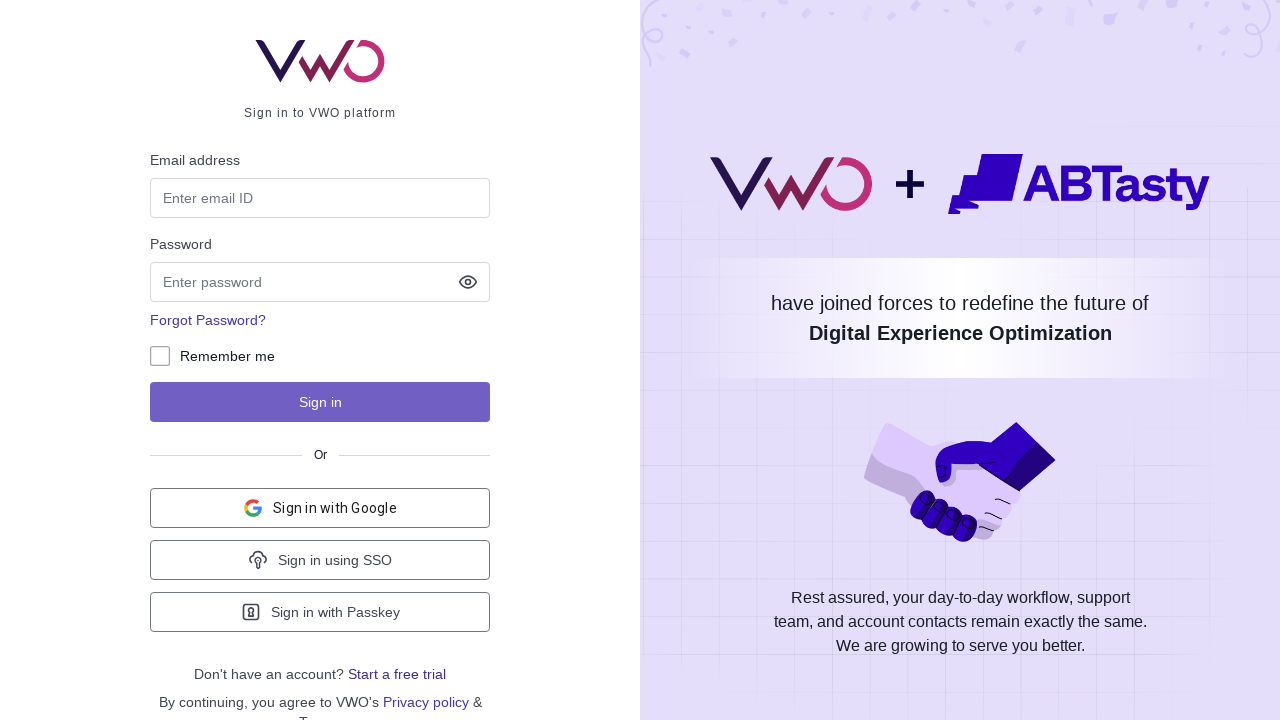

Waited for page navigation to complete (networkidle state)
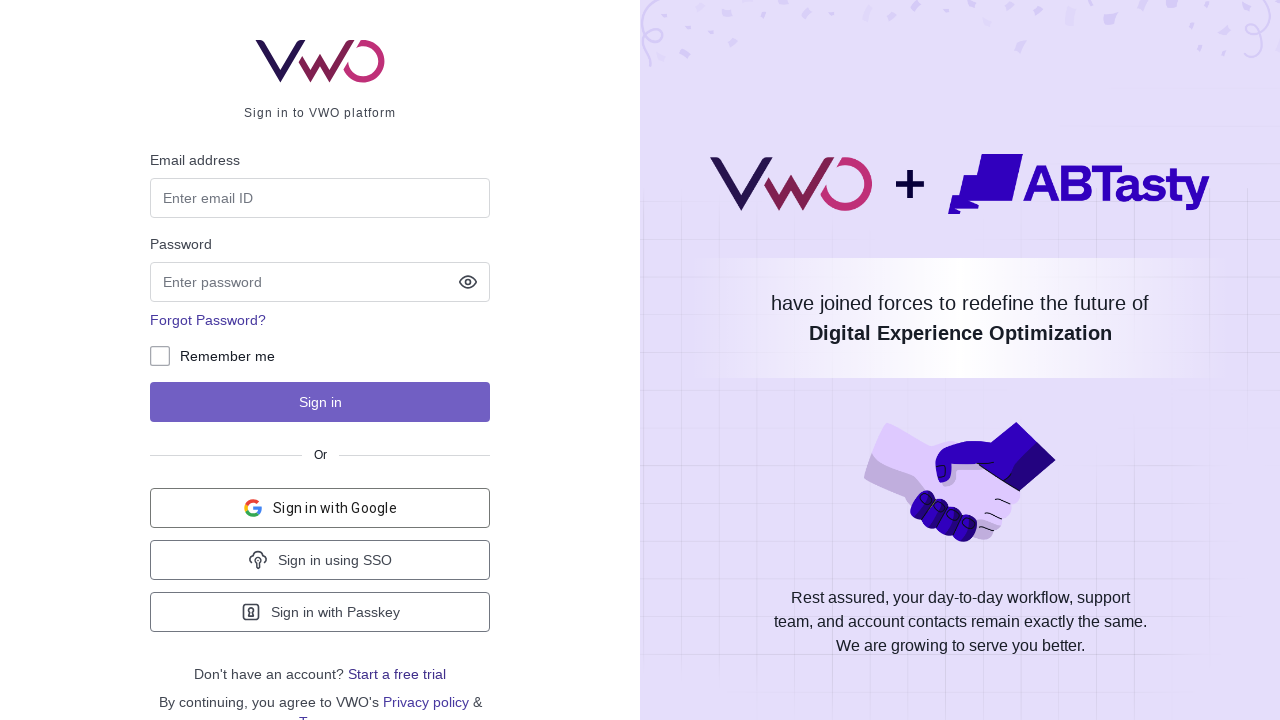

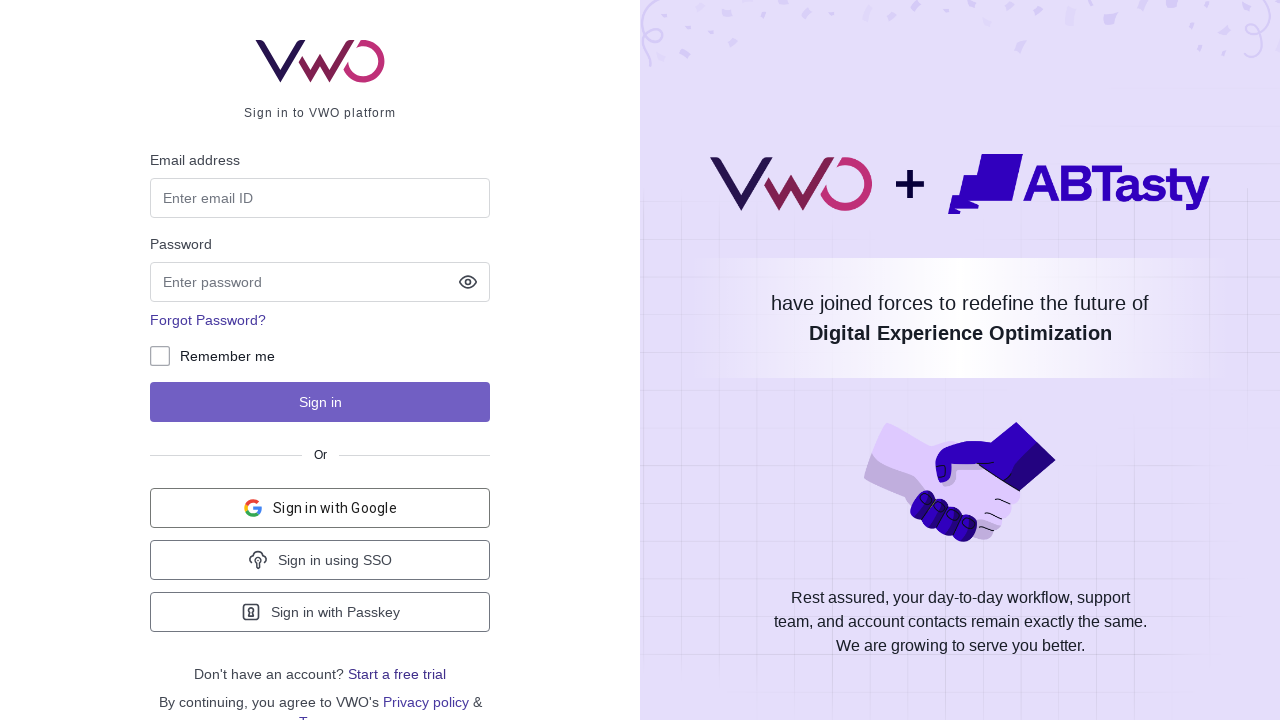